Tests adding and then removing an element on the Herokuapp page

Starting URL: https://the-internet.herokuapp.com/

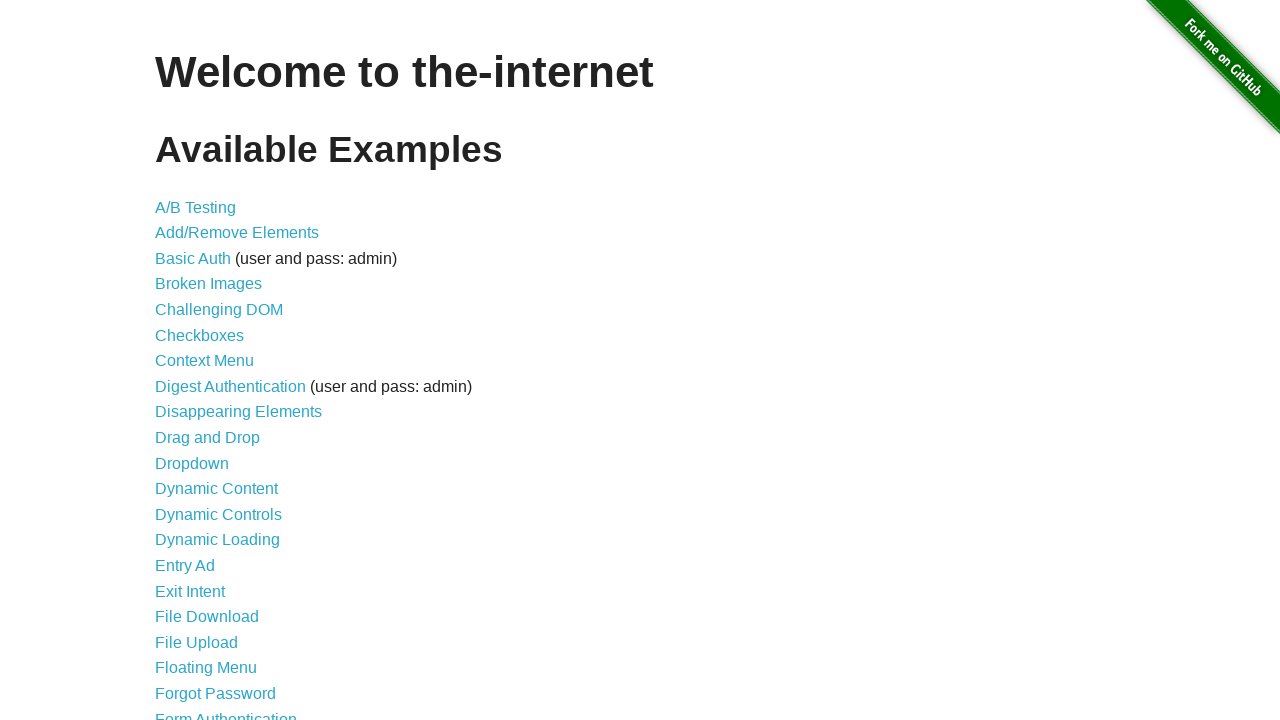

Clicked on add/remove elements link at (237, 233) on a[href='/add_remove_elements/']
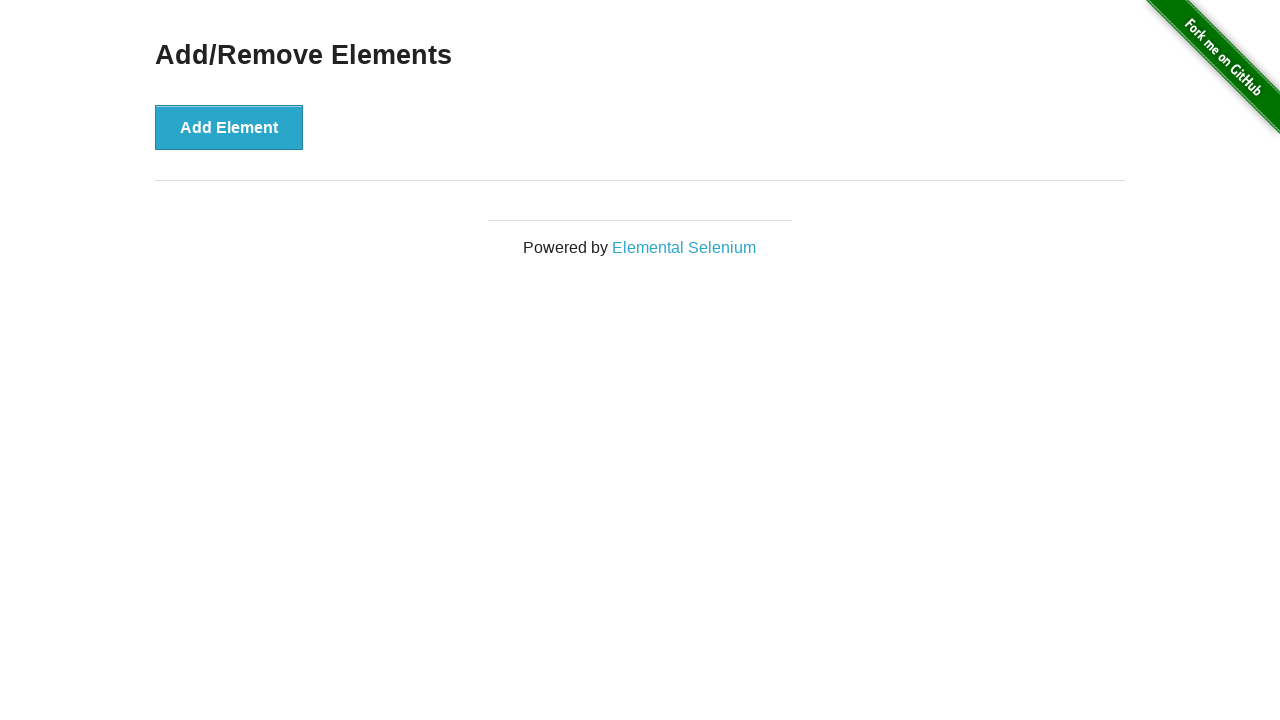

Clicked Add Element button at (229, 127) on button[onclick='addElement()']
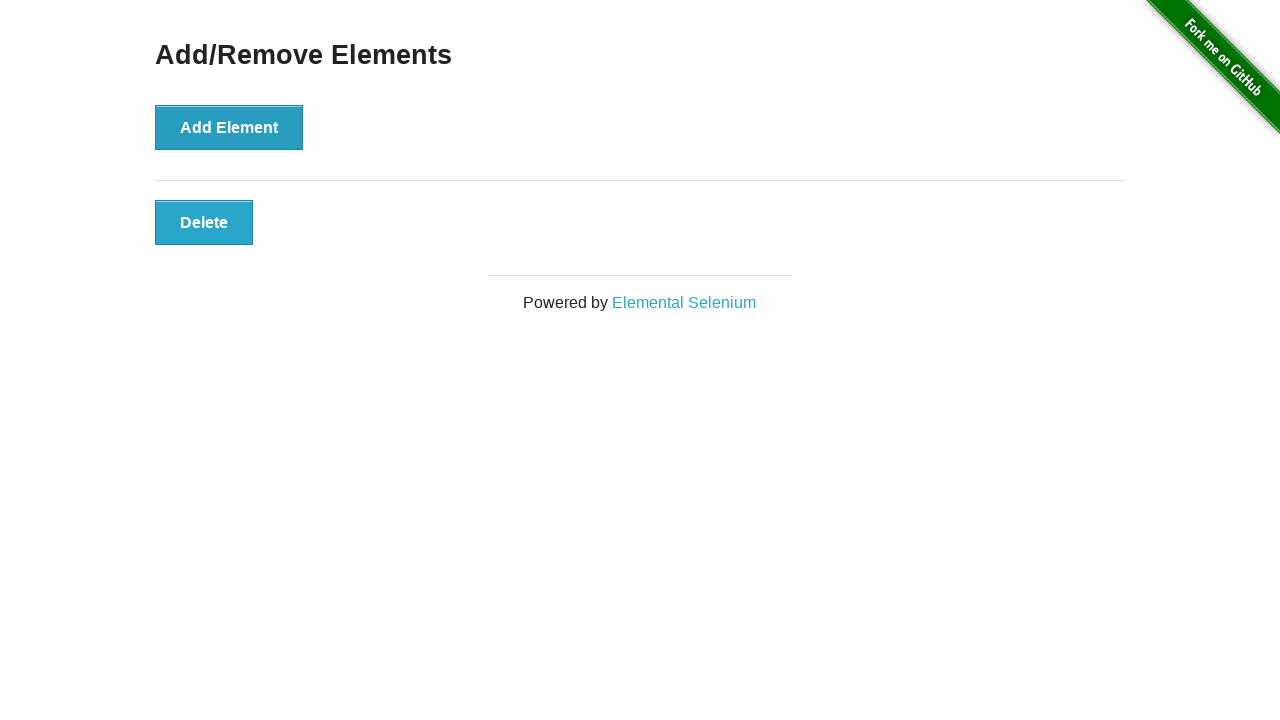

Manually added element appeared on page
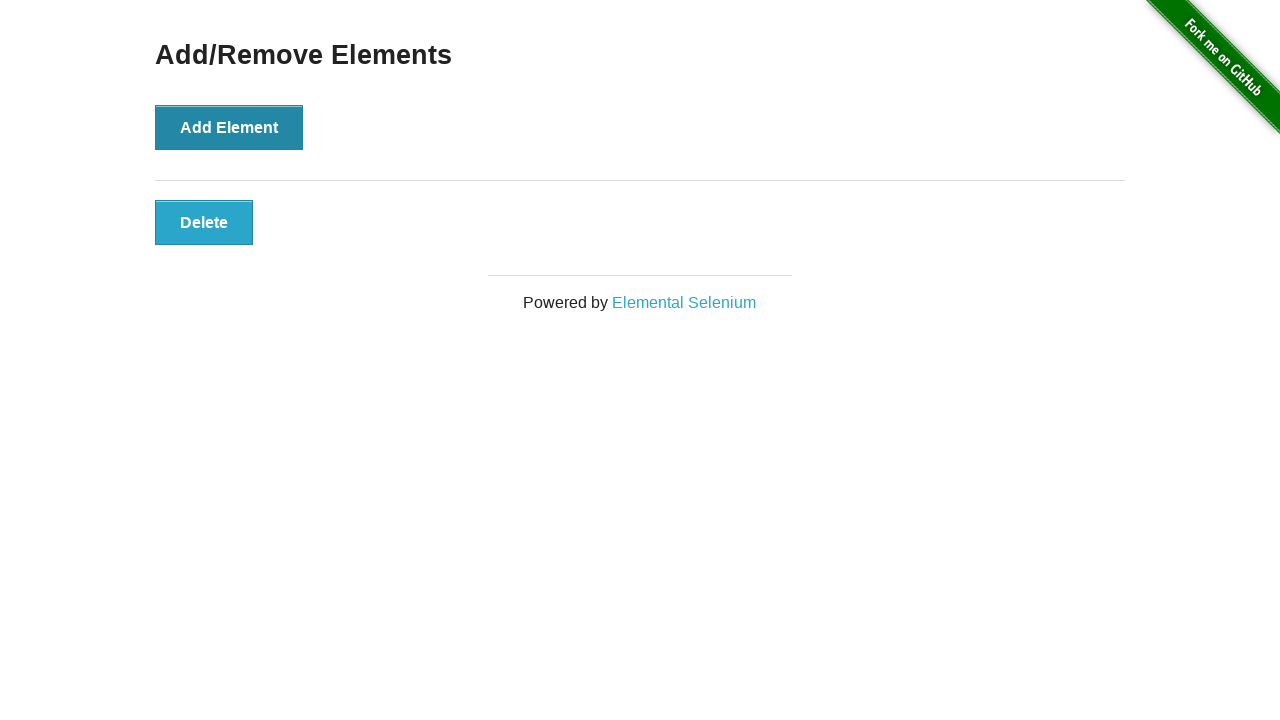

Clicked the manually added element to remove it at (204, 222) on button.added-manually
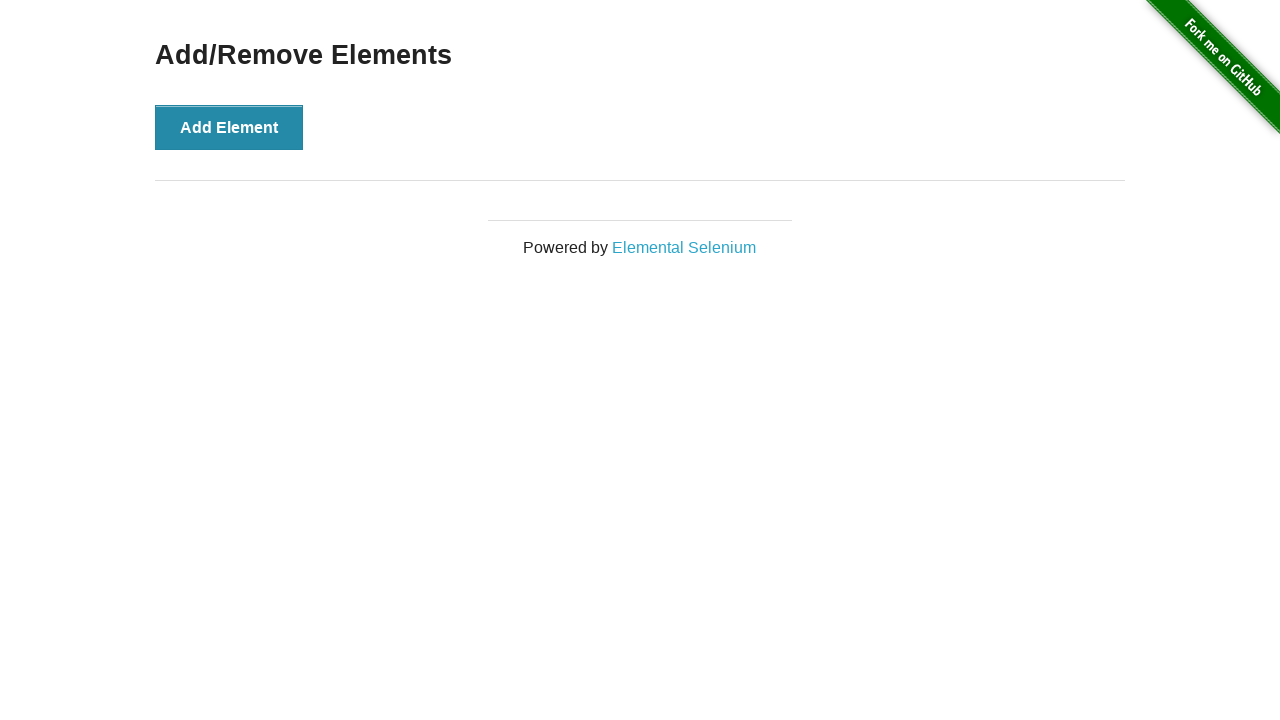

Verified that the manually added element was successfully removed
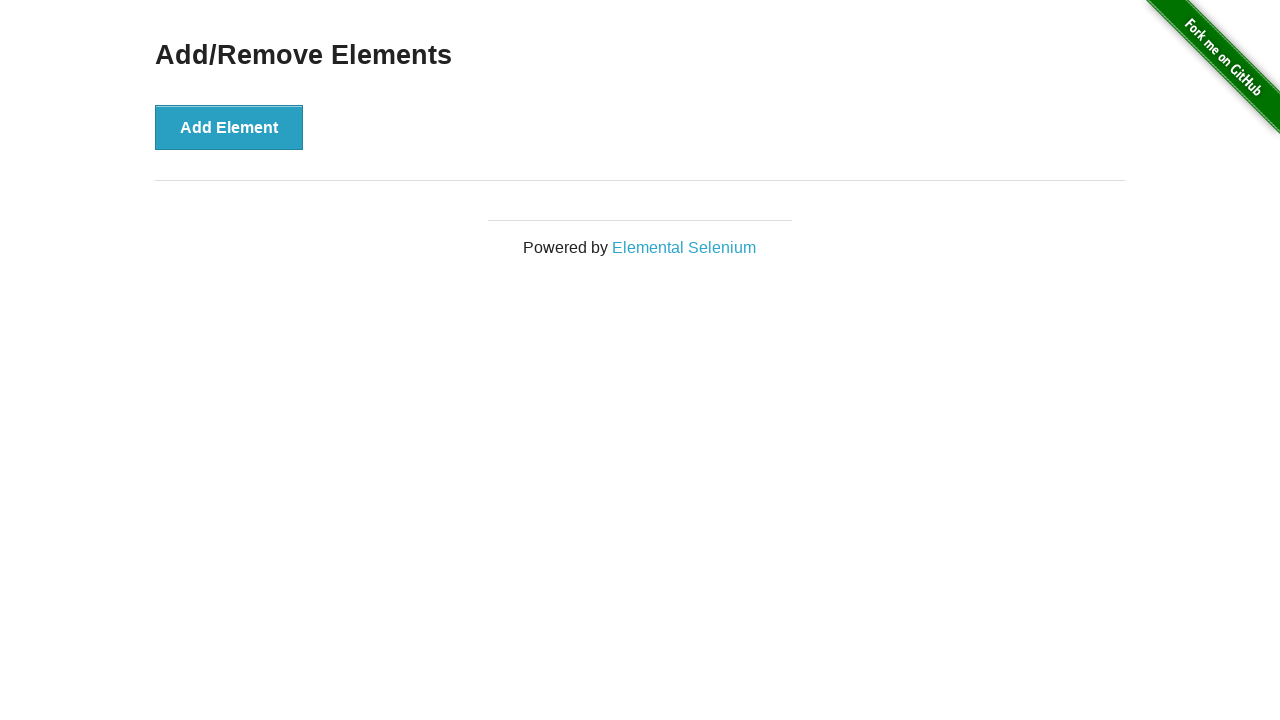

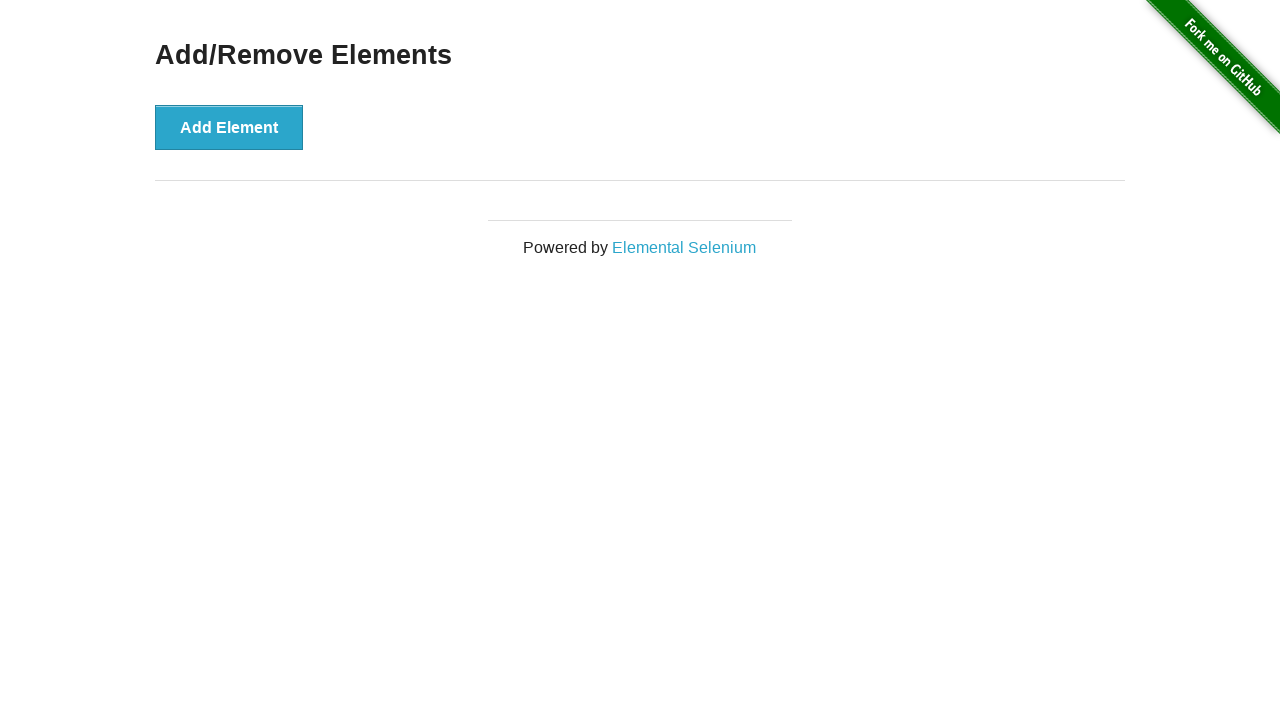